Tests the reviews section arrows functionality by verifying initial arrow states and clicking the right arrow.

Starting URL: https://polis812.github.io/vacuu/

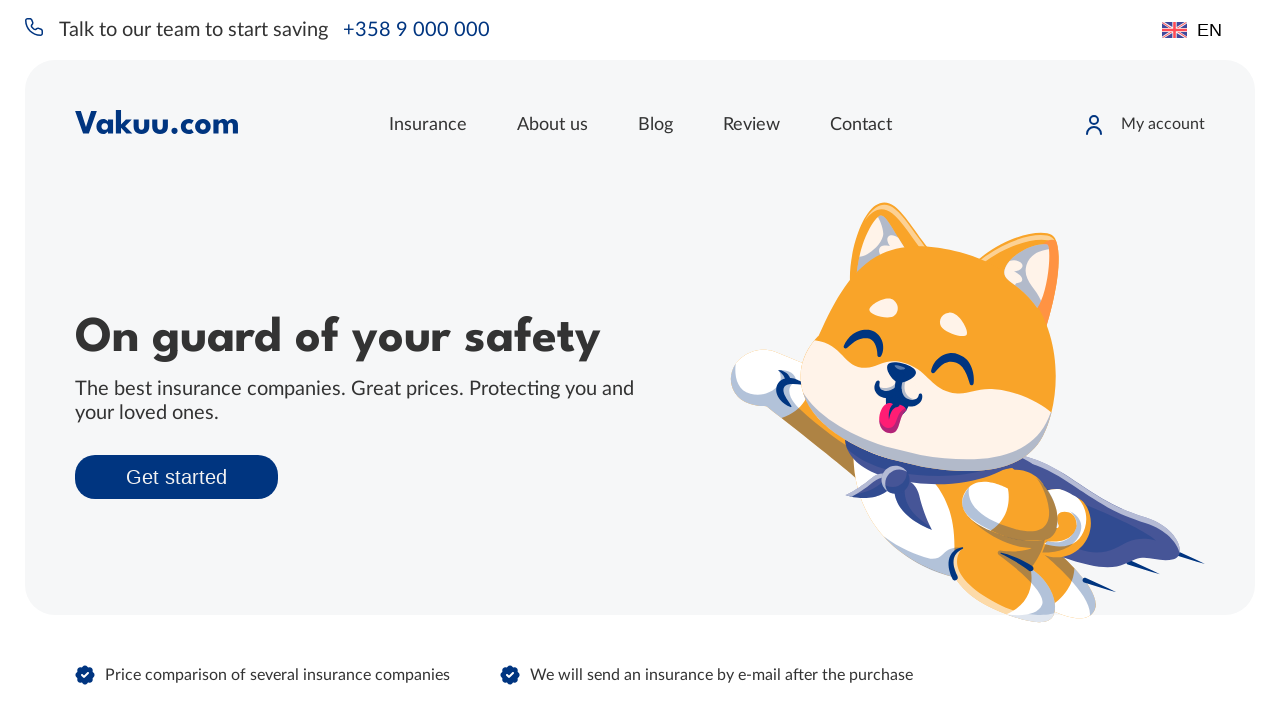

Verified reviews section is visible
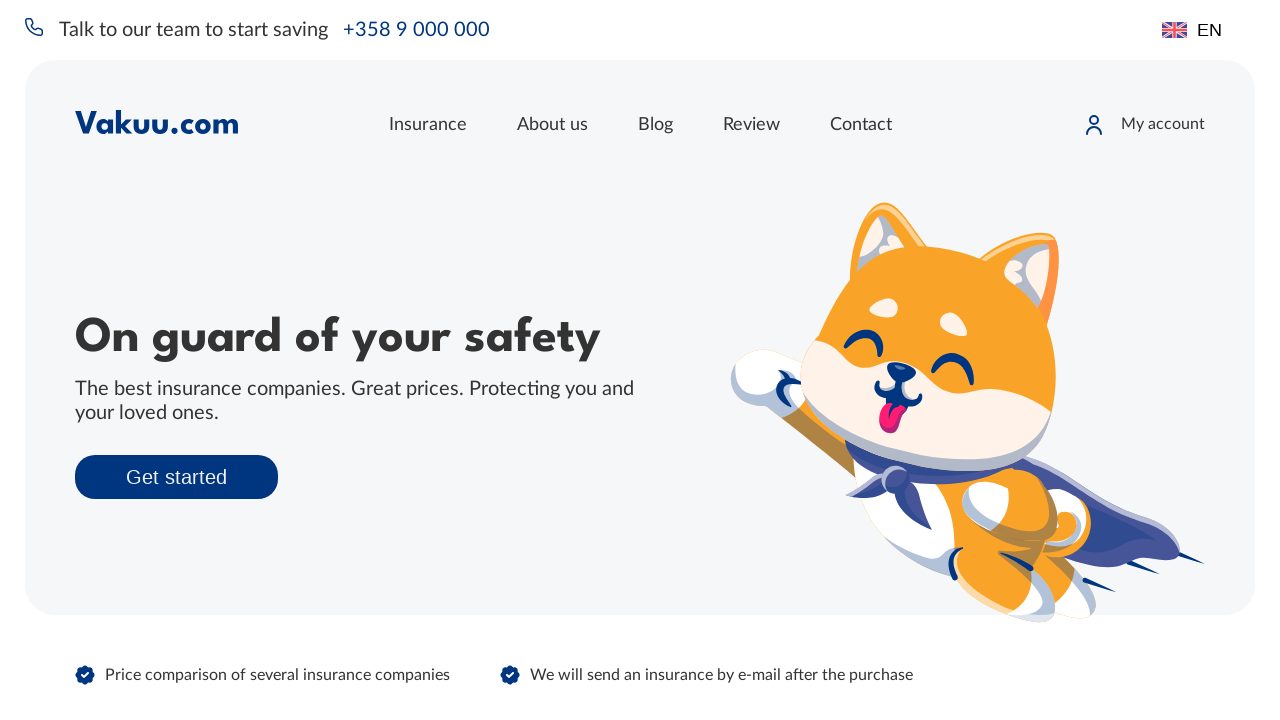

Located left and right arrows in reviews section
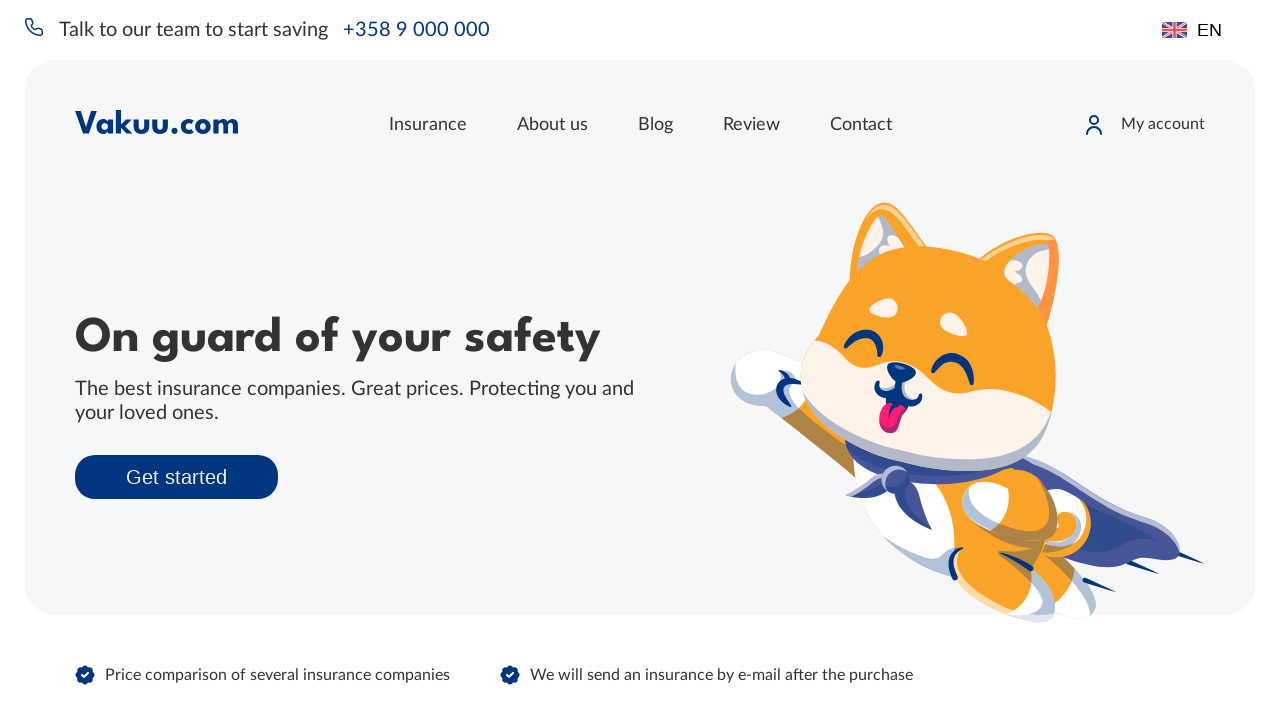

Verified left arrow is disabled
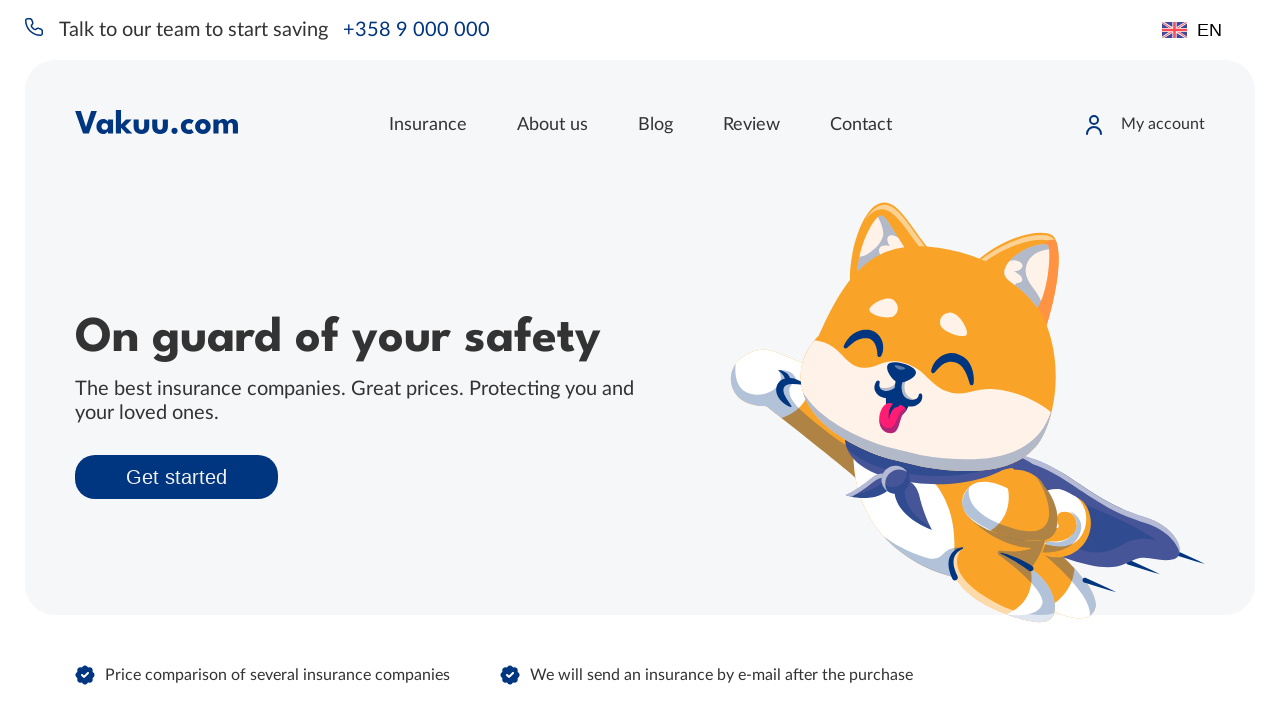

Verified right arrow is enabled
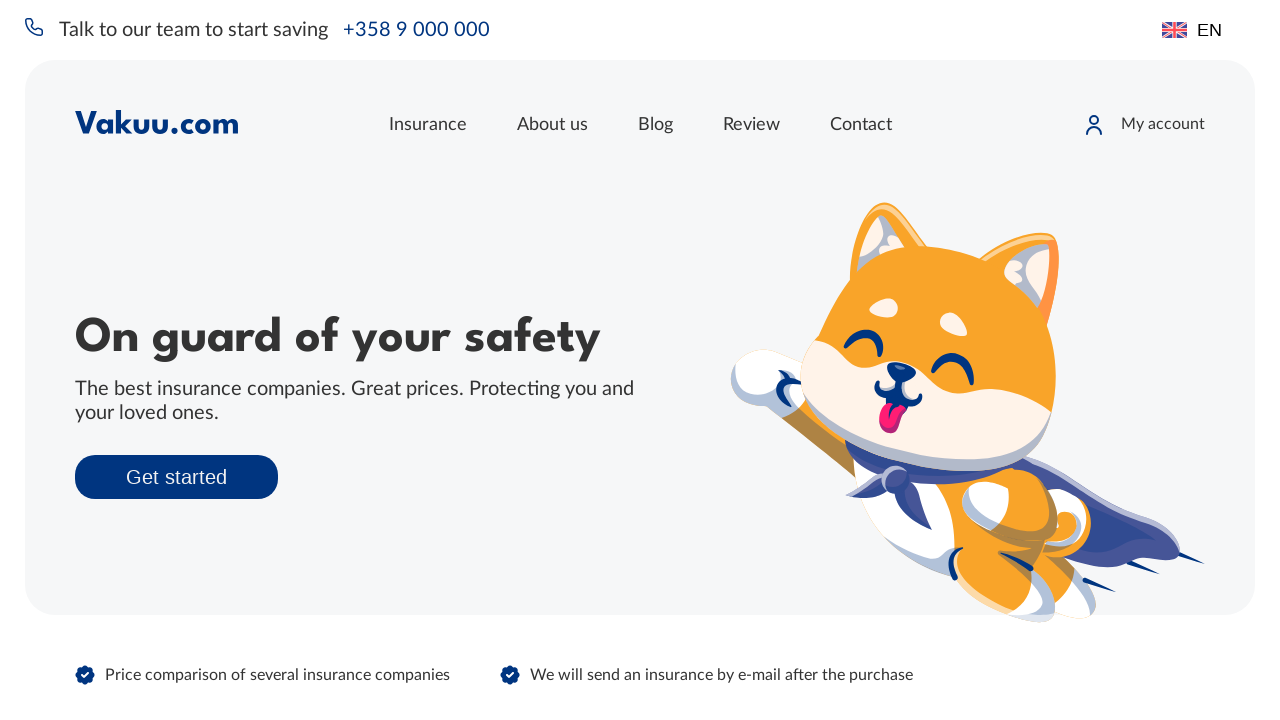

Verified there are 2 reviews displayed
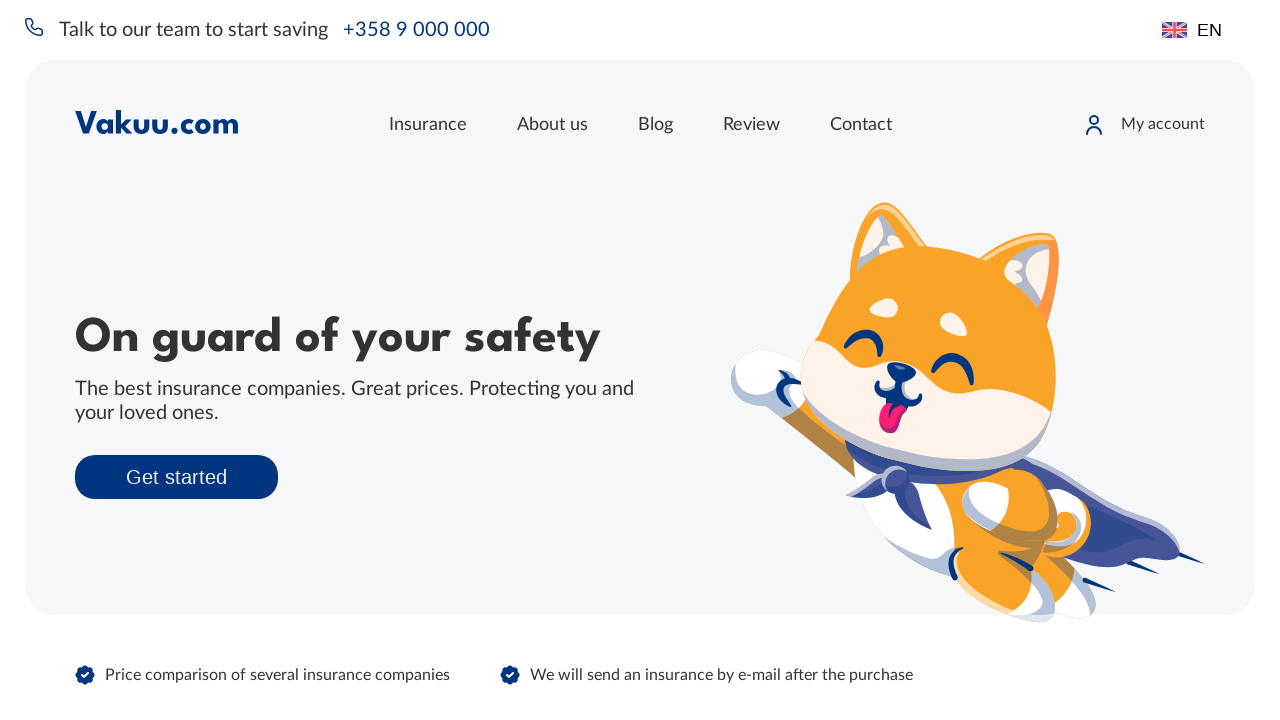

Clicked right arrow to navigate to next review at (665, 360) on .reviews >> .arrow-right
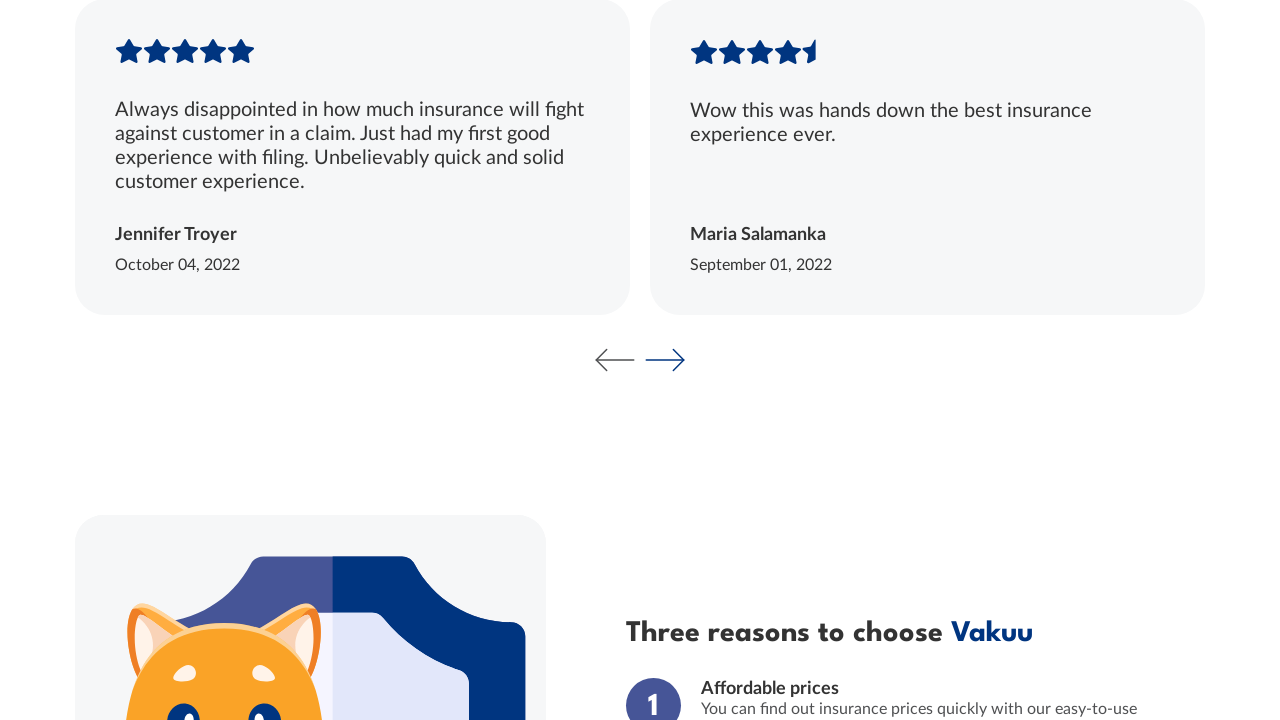

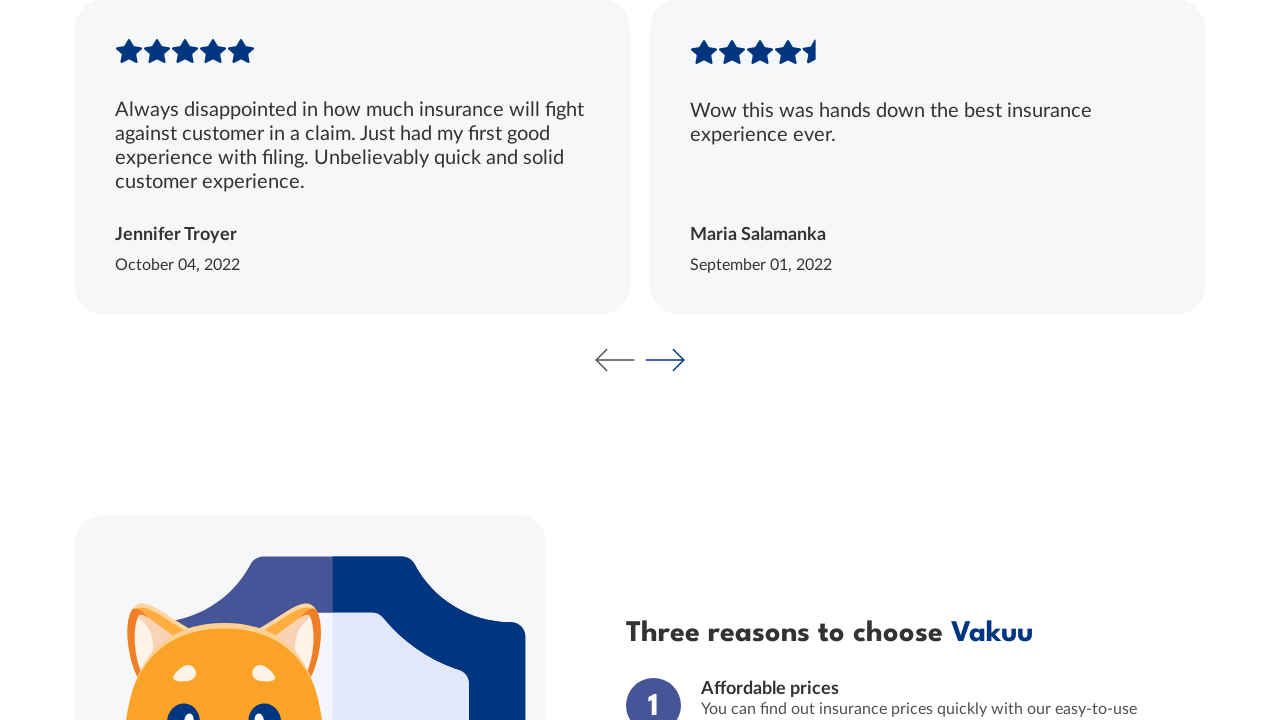